Tests e-commerce checkout flow by adding an item to cart, proceeding to checkout, selecting country, accepting terms, and placing the order

Starting URL: https://rahulshettyacademy.com/seleniumPractise/#/

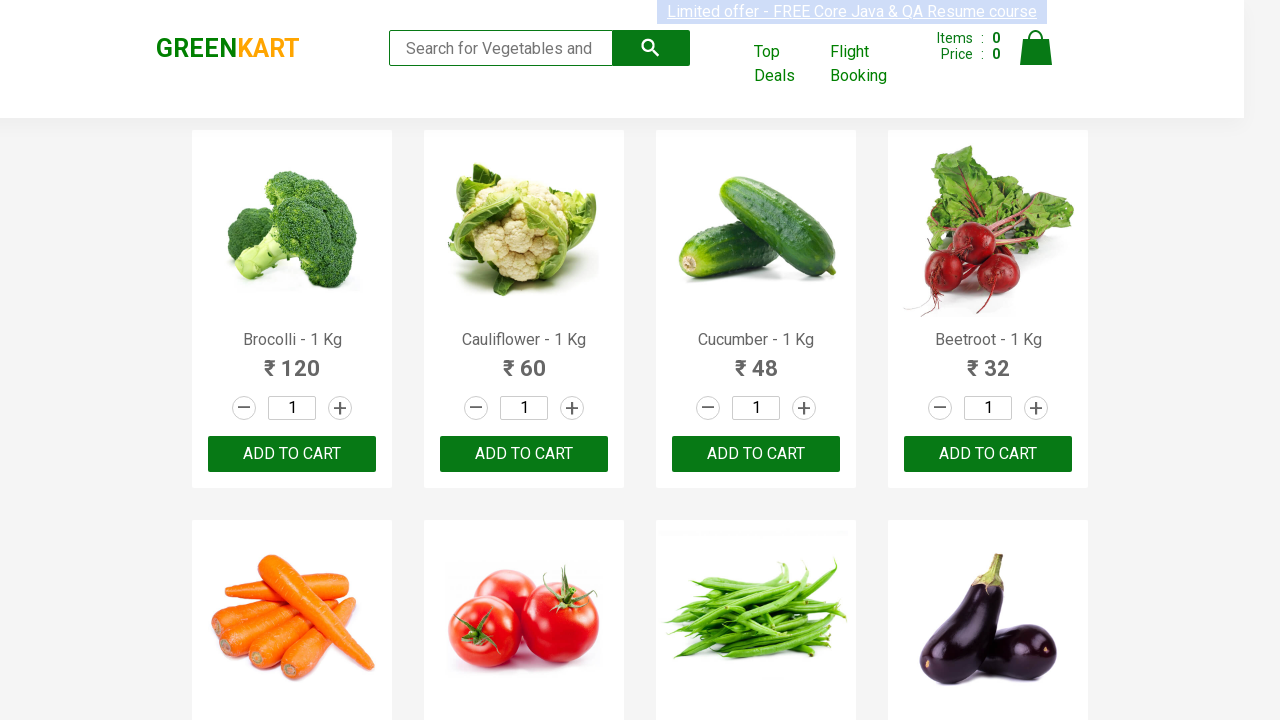

Clicked increment quantity button for first product at (292, 454) on //*[@id="root"]/div/div[1]/div/div[1]/div[3]
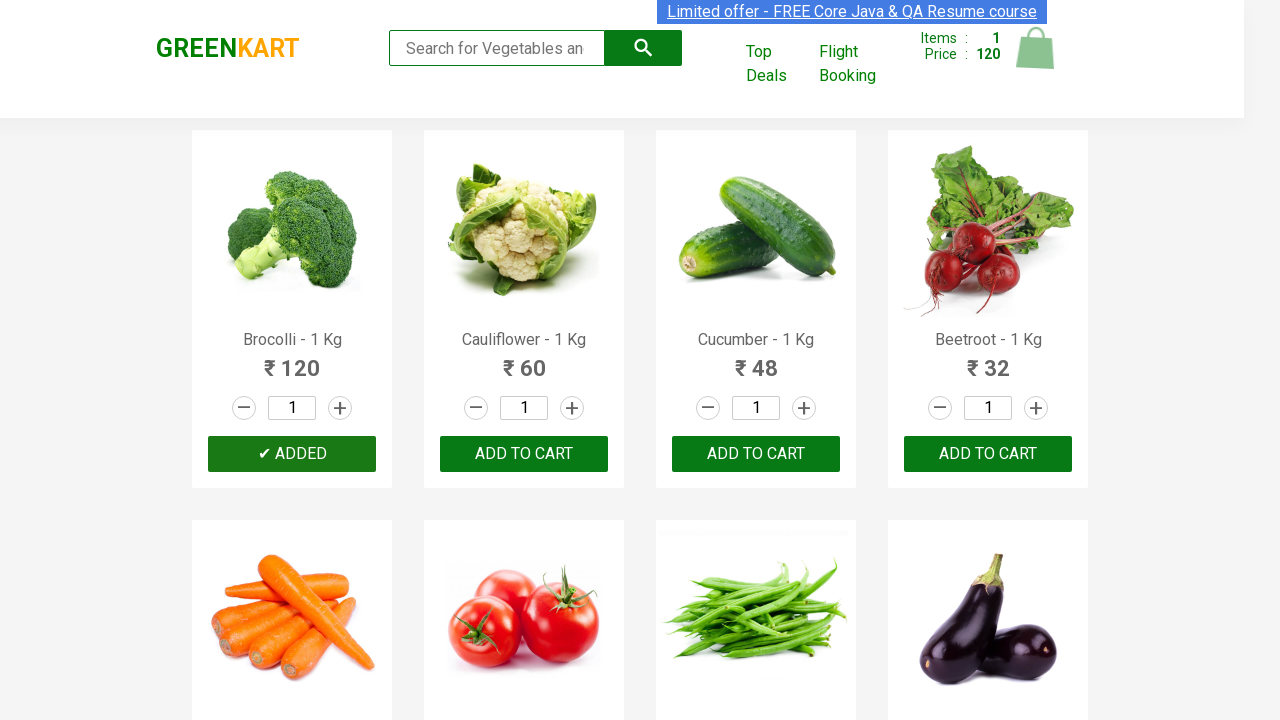

Clicked cart icon to view cart at (1036, 48) on xpath=//a[@class='cart-icon']/img
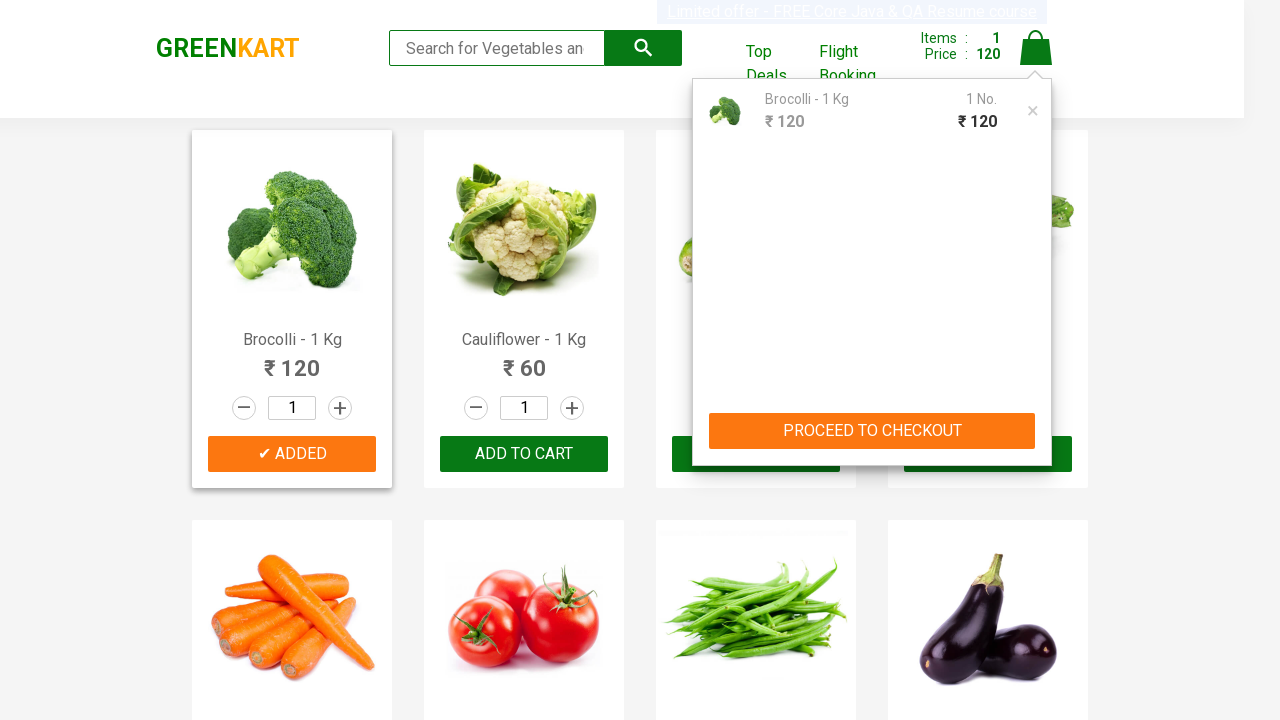

Clicked proceed to checkout button at (872, 431) on xpath=//button[normalize-space()='PROCEED TO CHECKOUT']
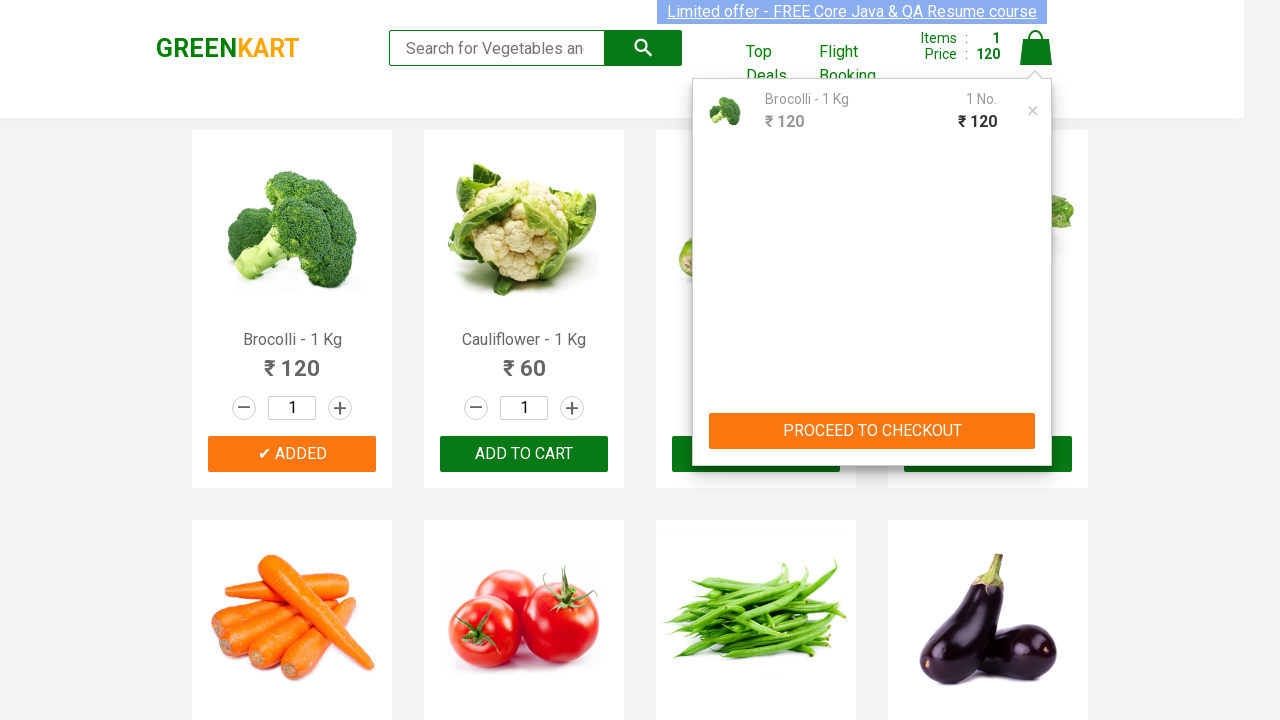

Clicked place order button at (1036, 420) on xpath=//button[normalize-space()='Place Order']
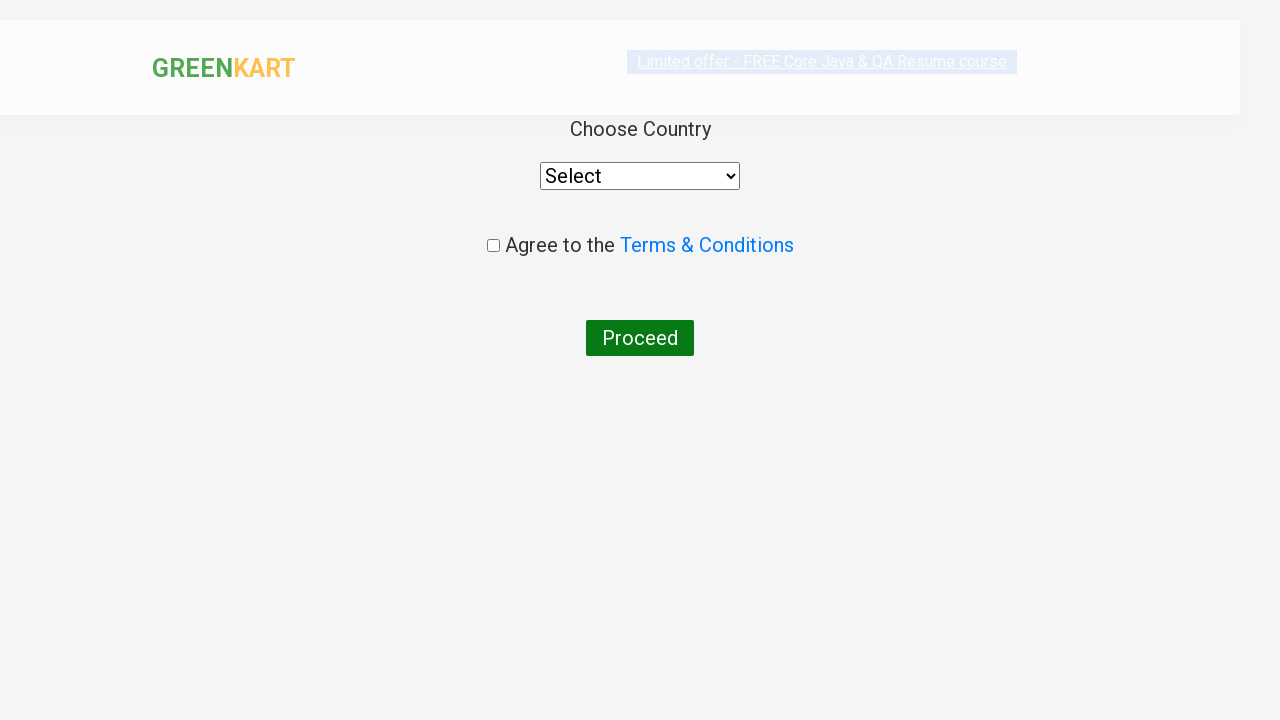

Selected Algeria from country dropdown on select
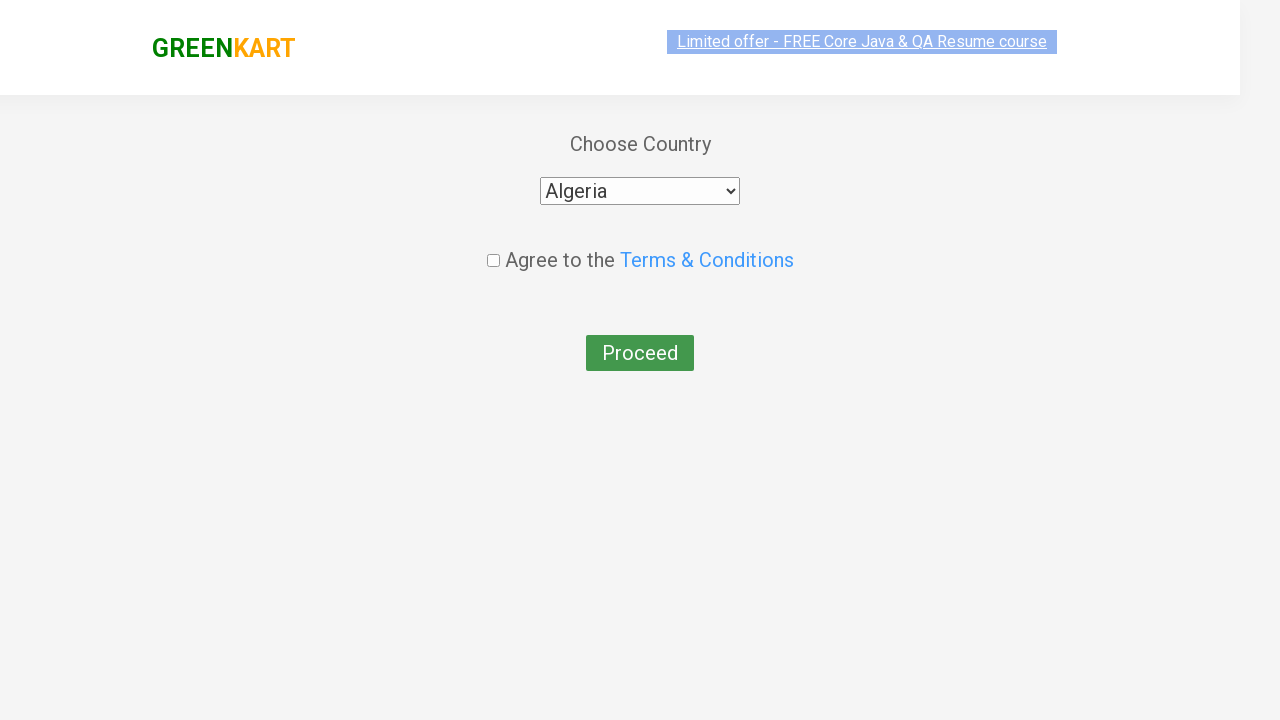

Accepted terms and conditions checkbox at (493, 246) on .chkAgree
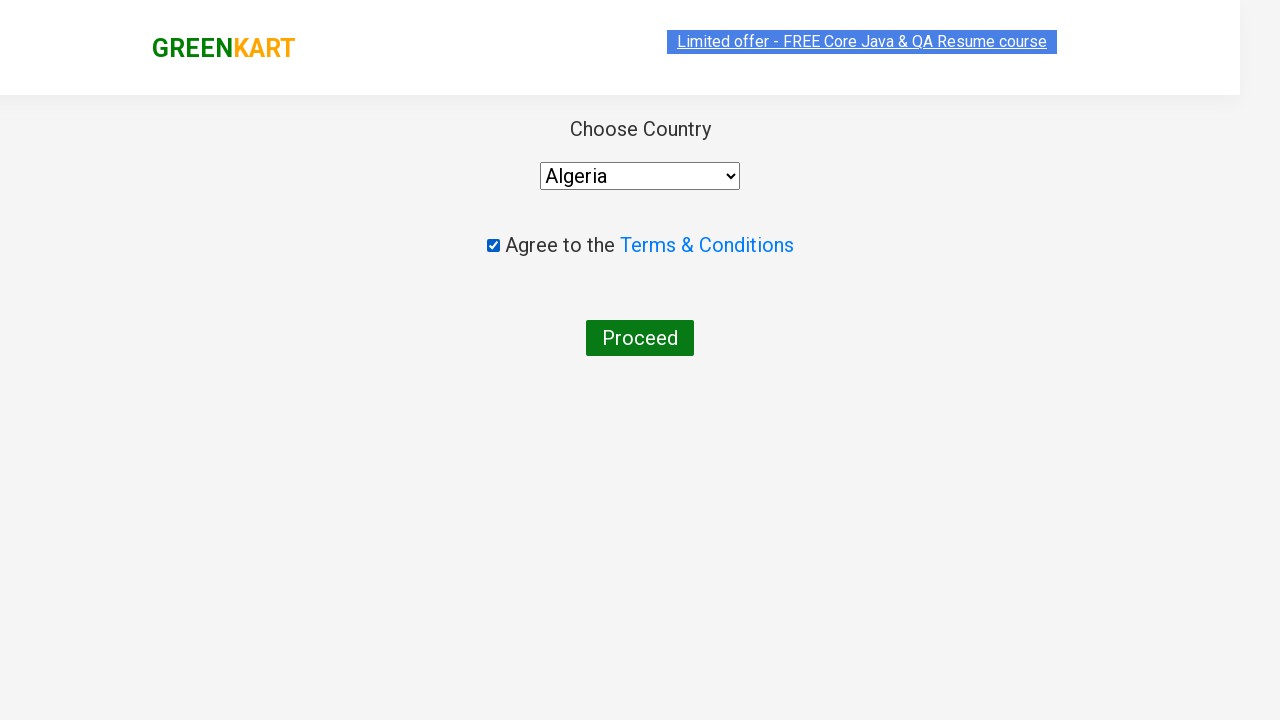

Clicked final submit button to complete order at (640, 338) on button
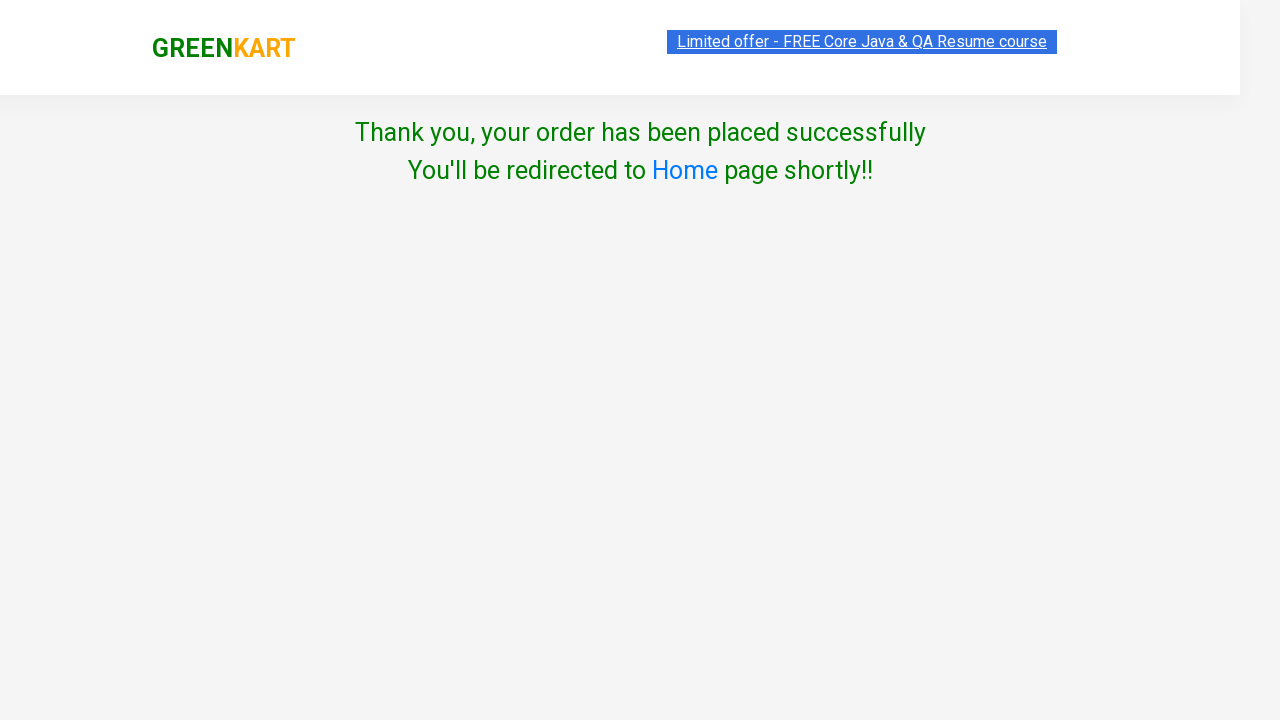

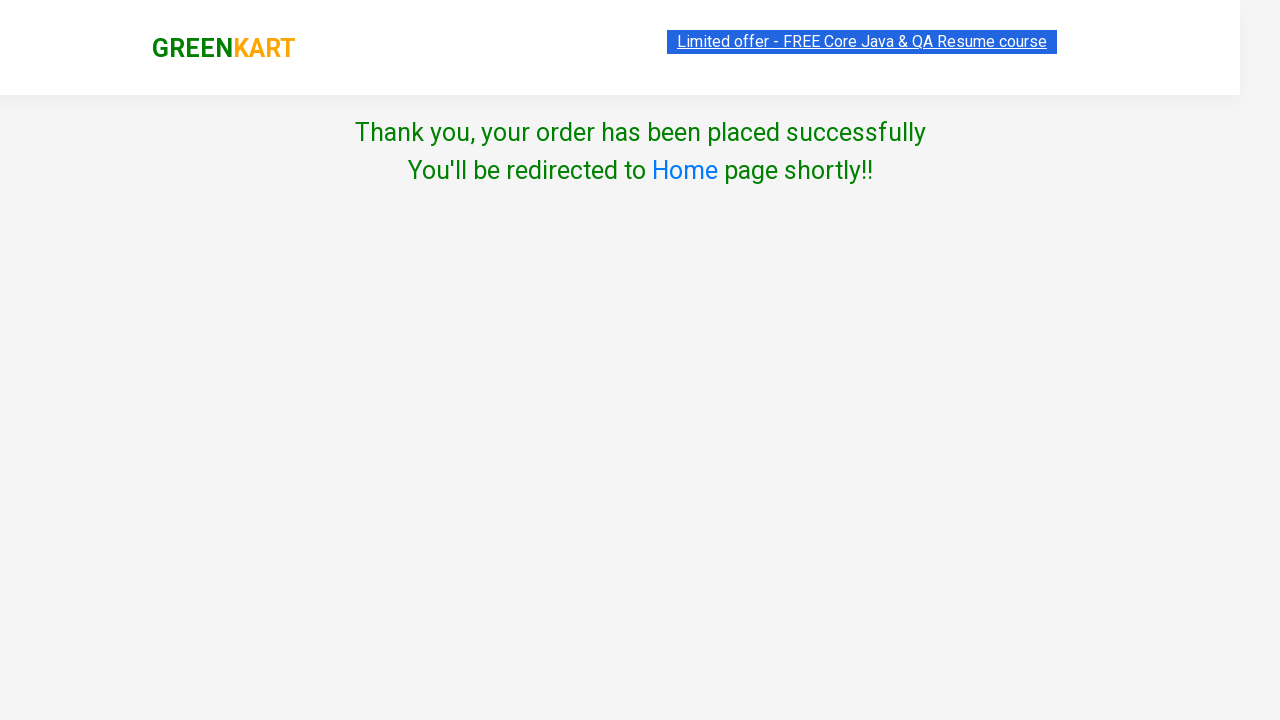